Opens the login practice page and waits for elements to be available. This is a minimal test that only verifies the page loads successfully.

Starting URL: https://rahulshettyacademy.com/loginpagePractise/

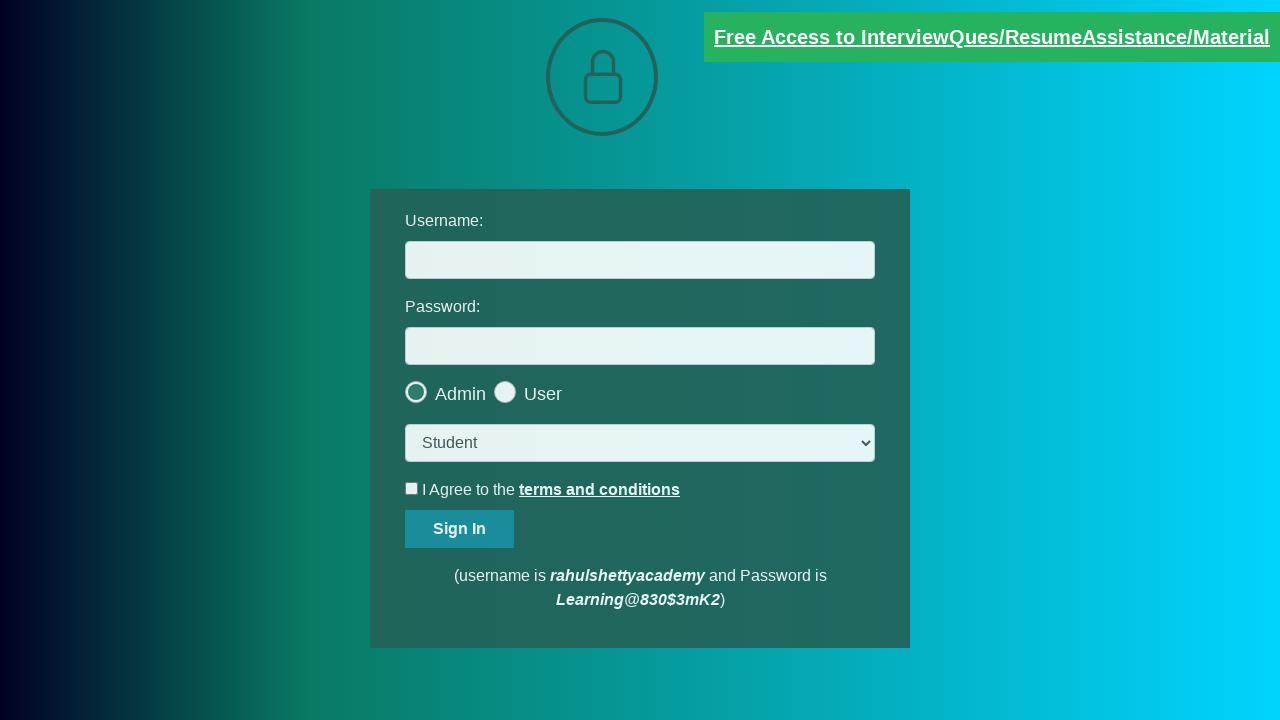

Page DOM content loaded successfully
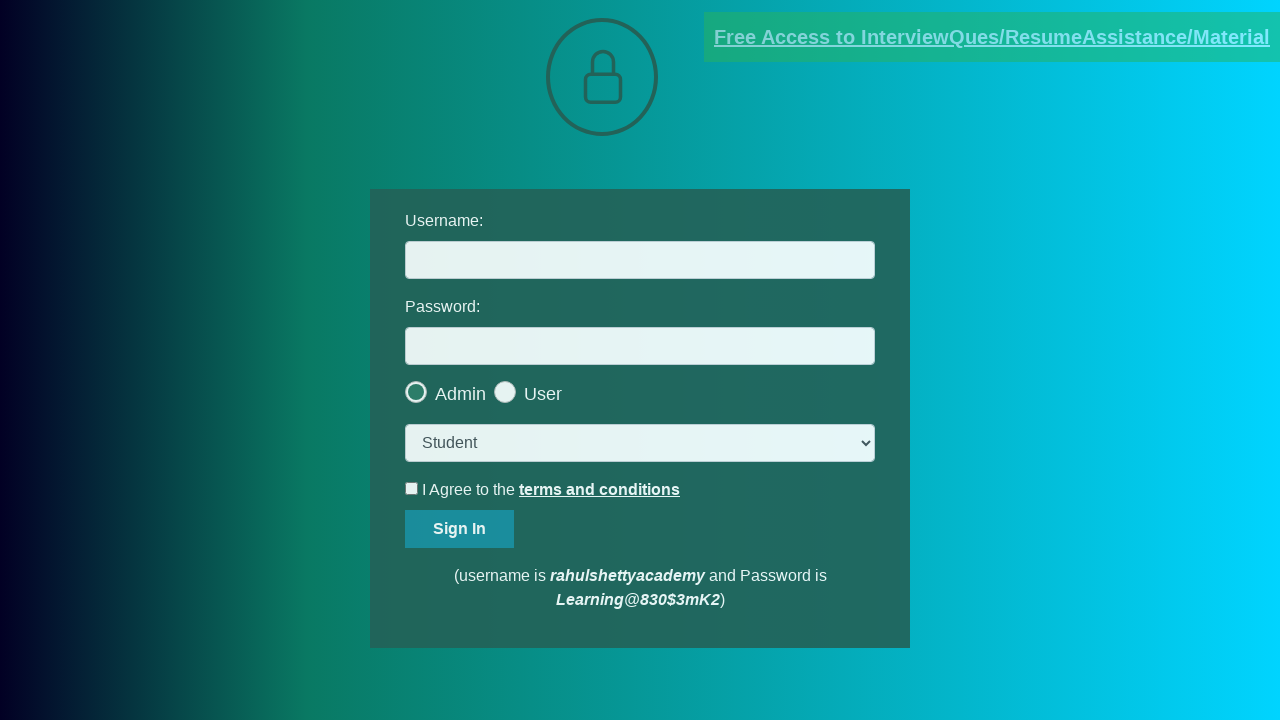

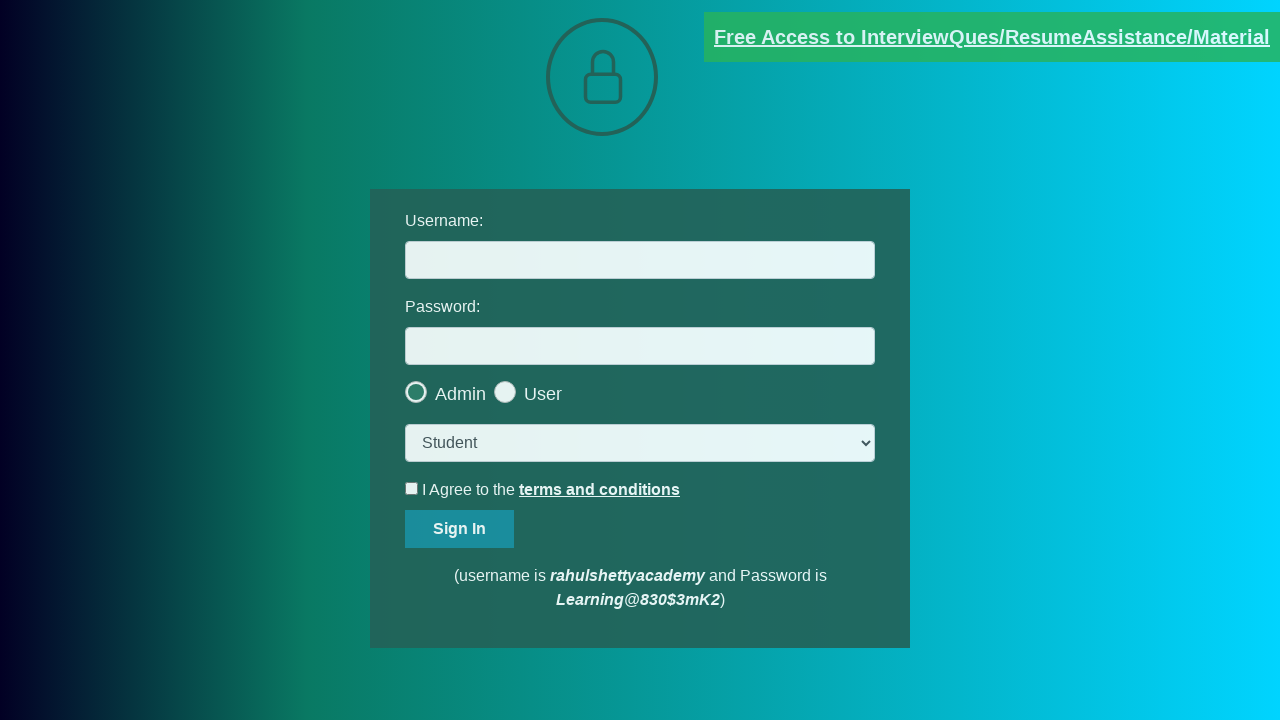